Tests drag and drop functionality by dragging an element from source to target location within an iframe

Starting URL: http://jqueryui.com/droppable/

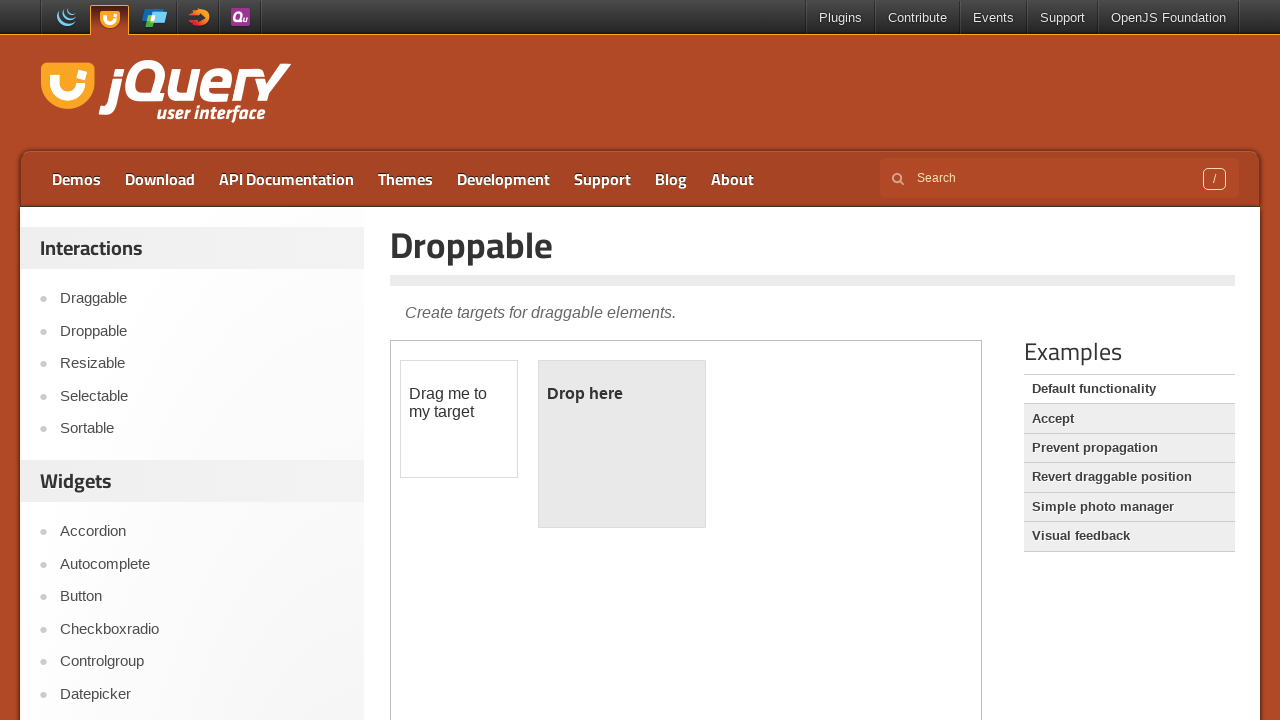

Located the iframe containing the drag and drop demo
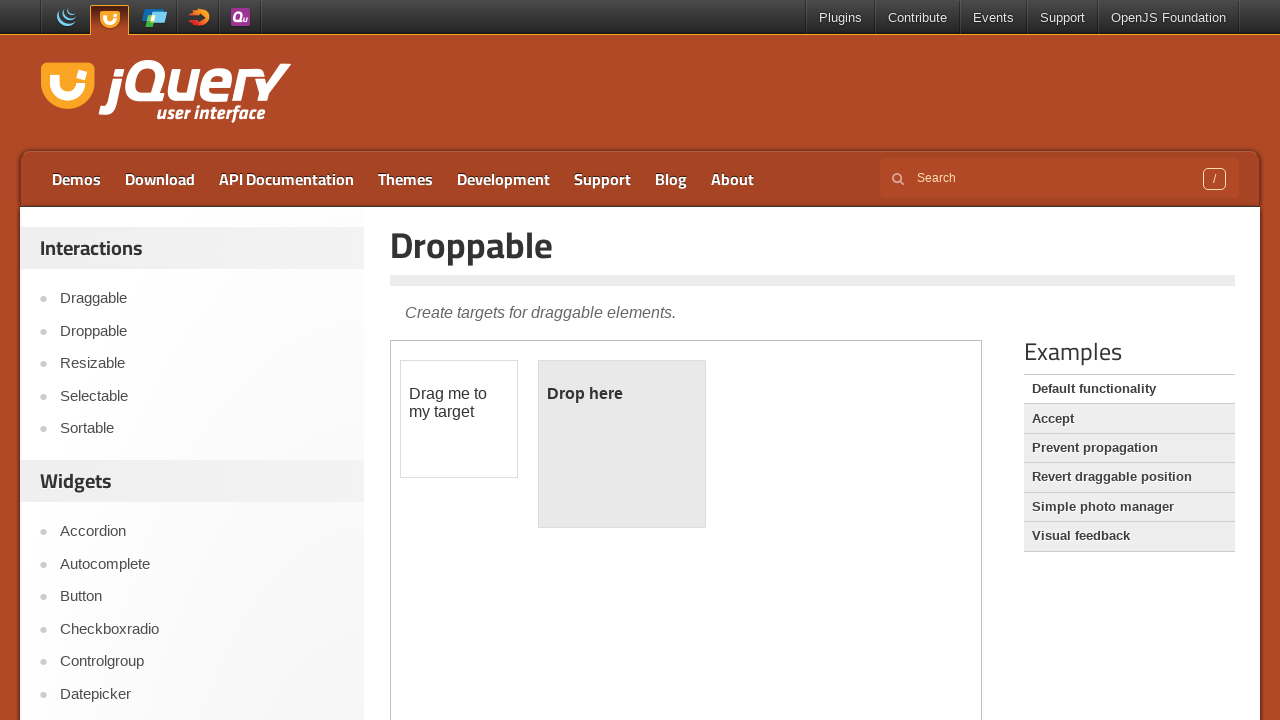

Located the draggable element
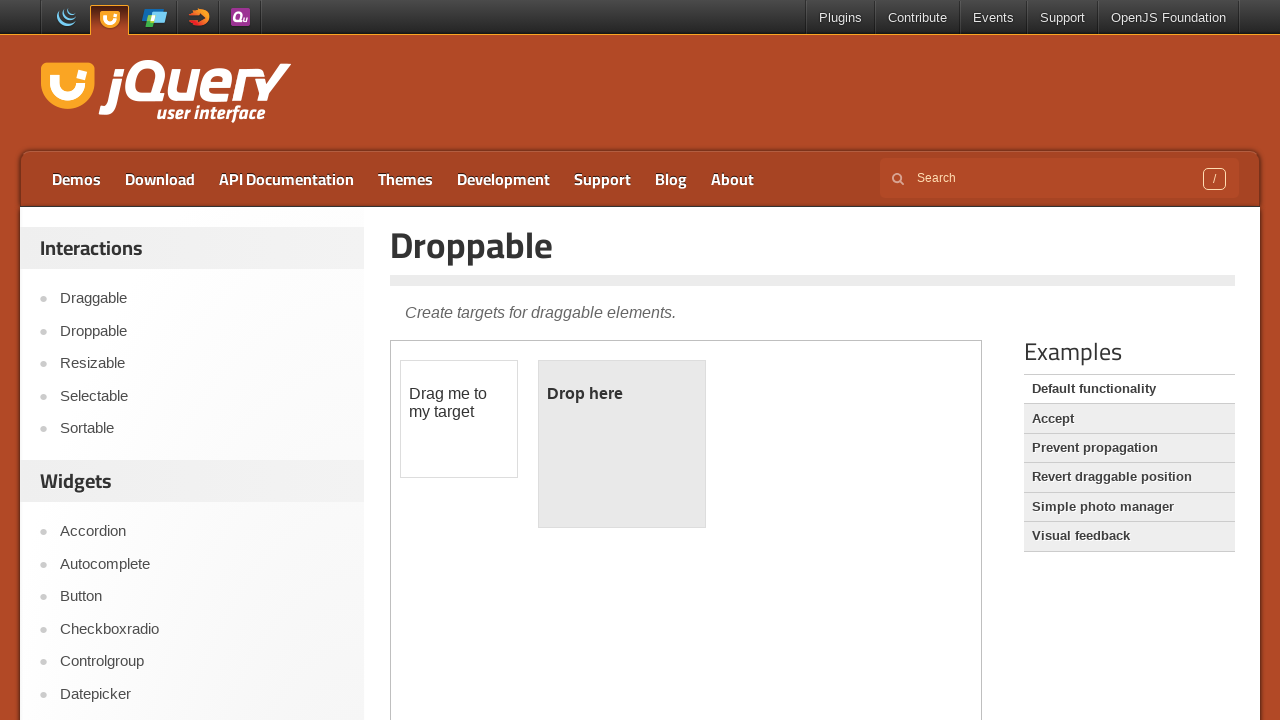

Located the droppable target element
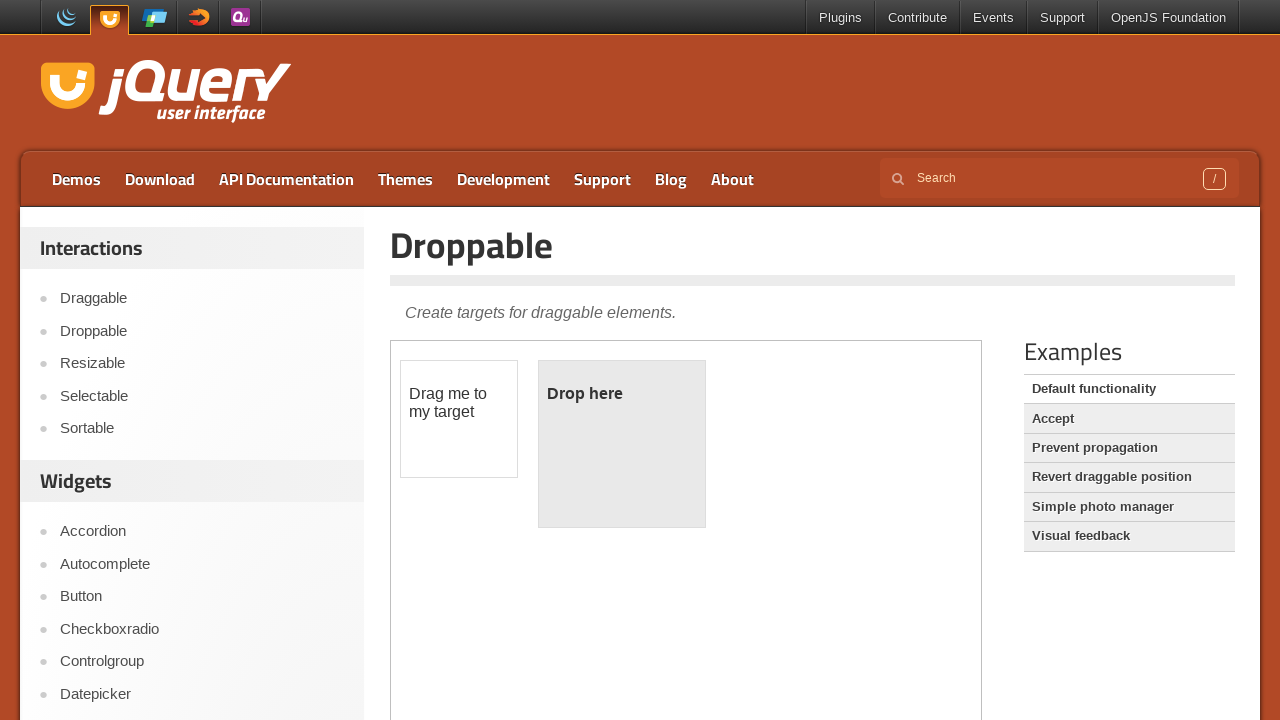

Dragged element from source to target location within iframe at (622, 444)
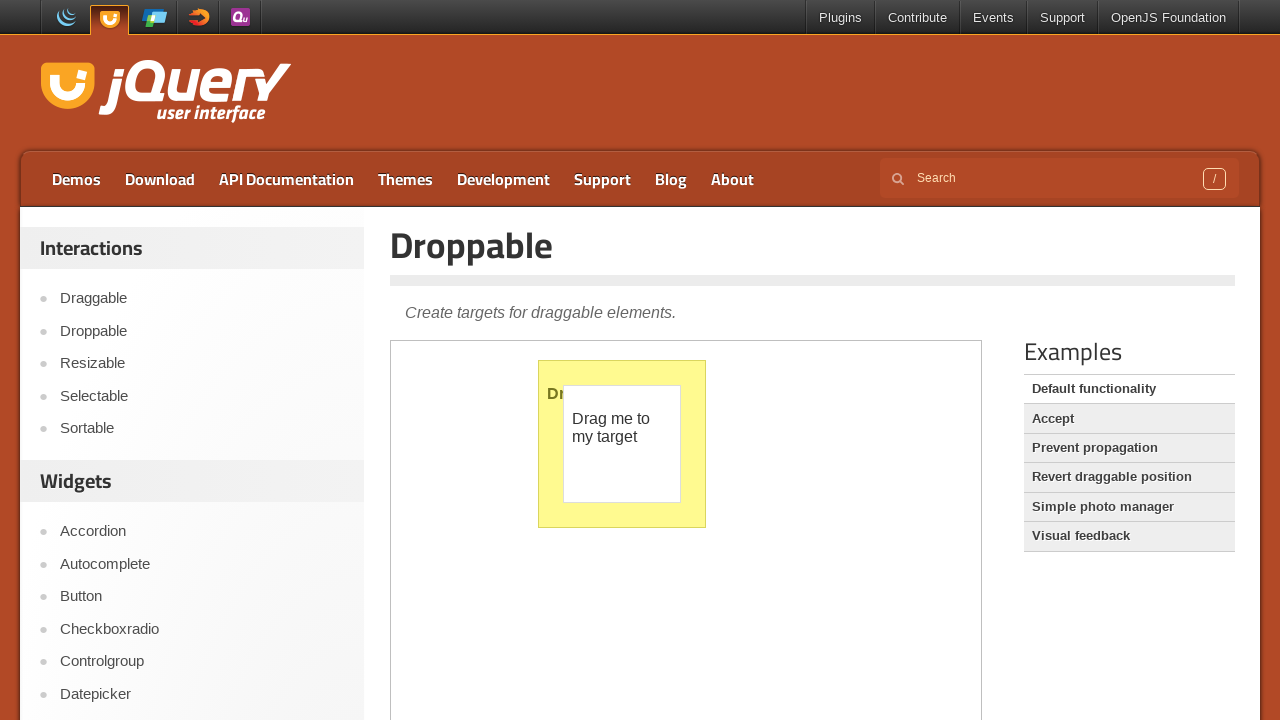

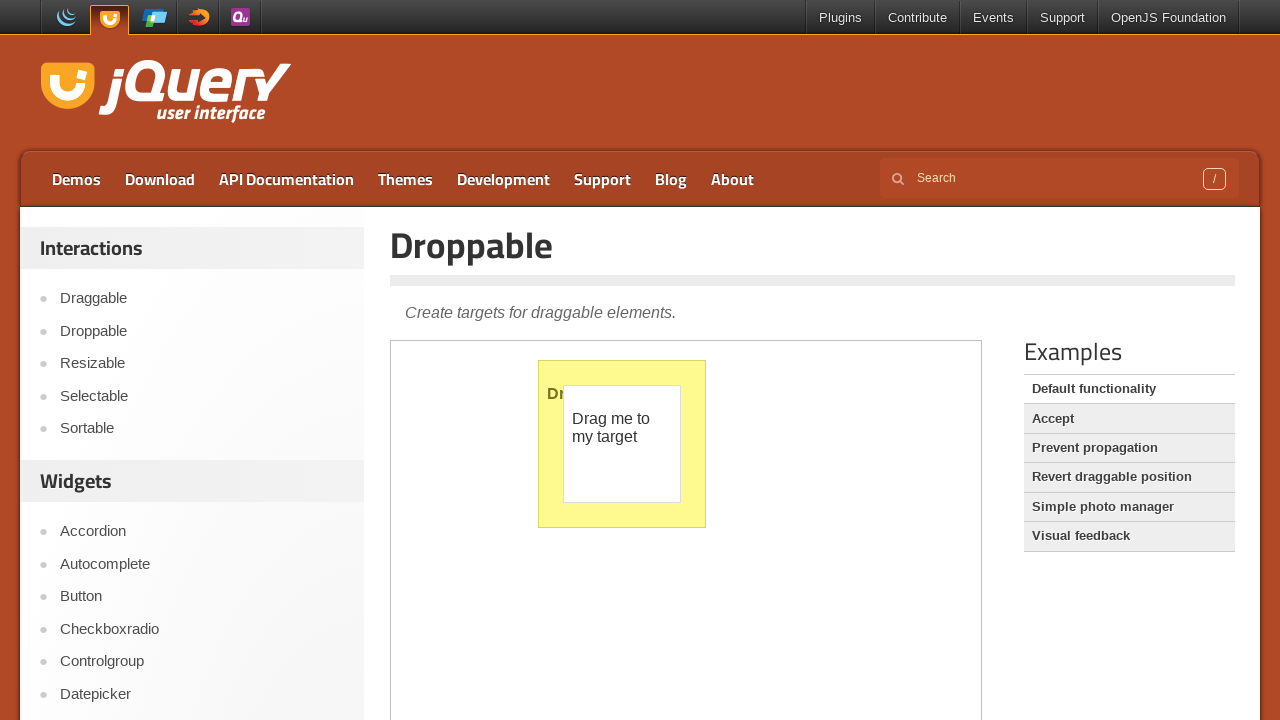